Tests right-click functionality on a button element and verifies that the right-click message appears

Starting URL: https://demoqa.com/buttons

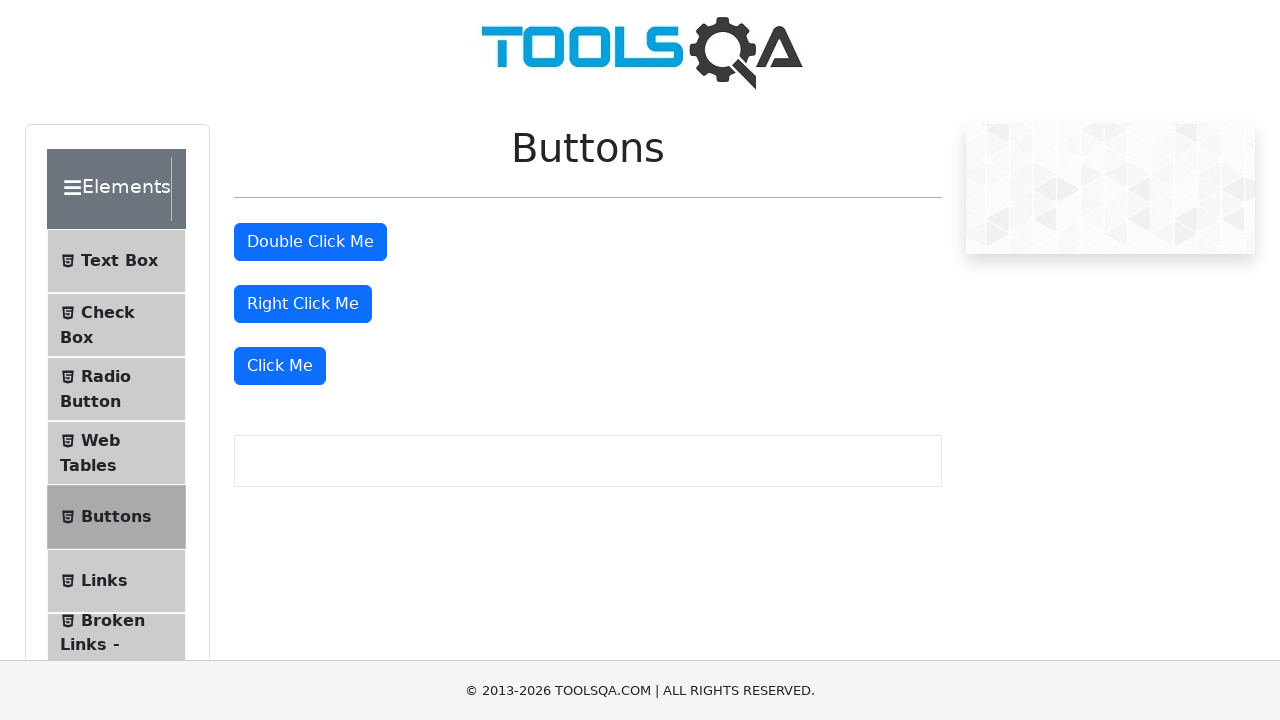

Located the right-click button element
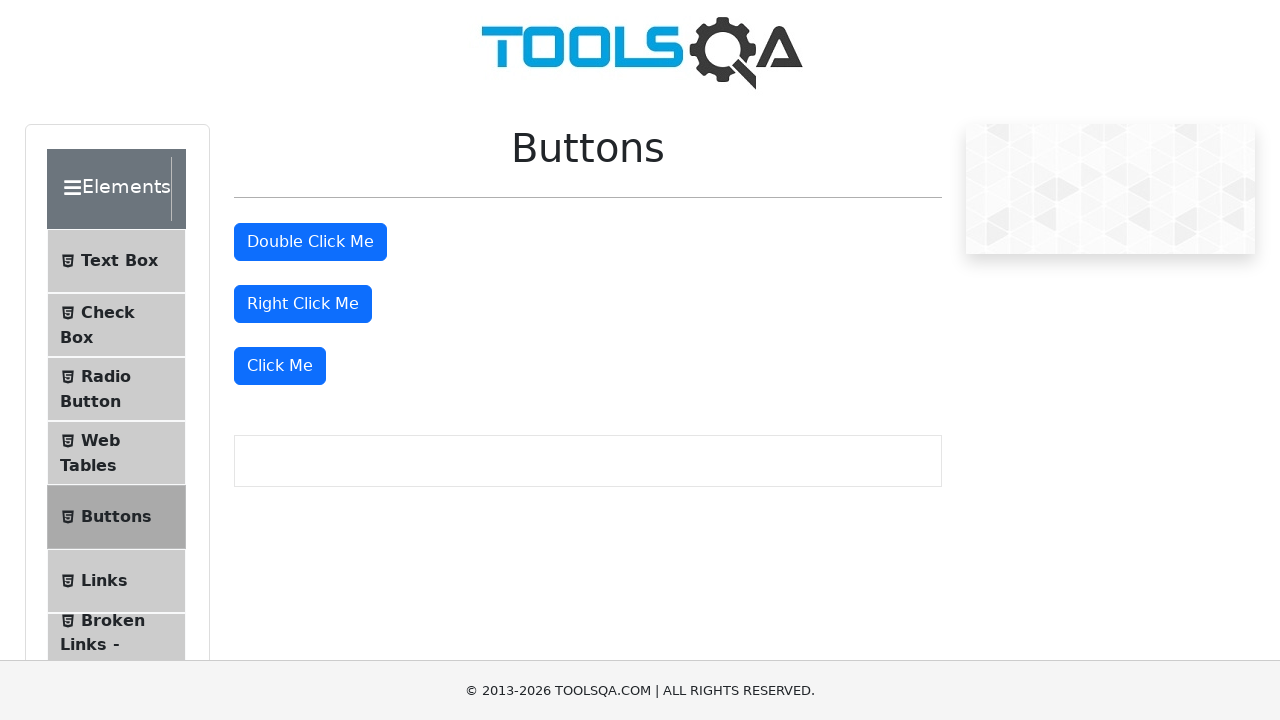

Performed right-click action on the button at (303, 304) on #rightClickBtn
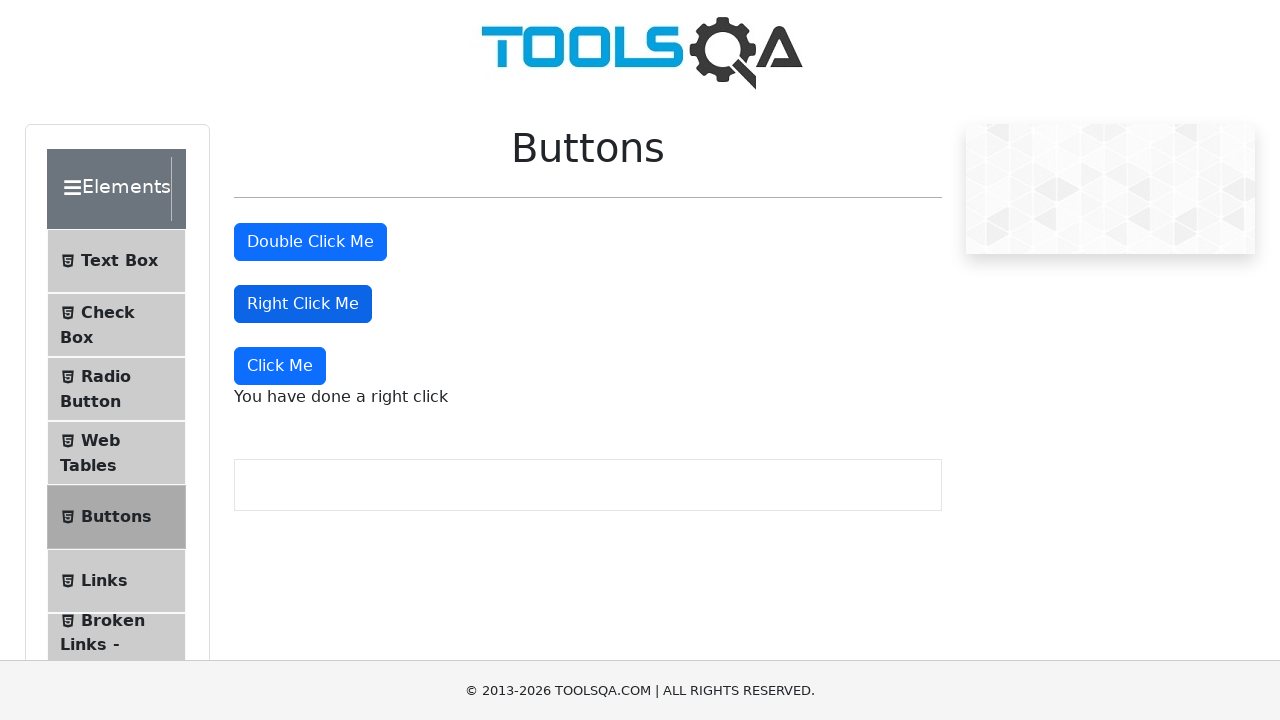

Right-click message appeared and is visible
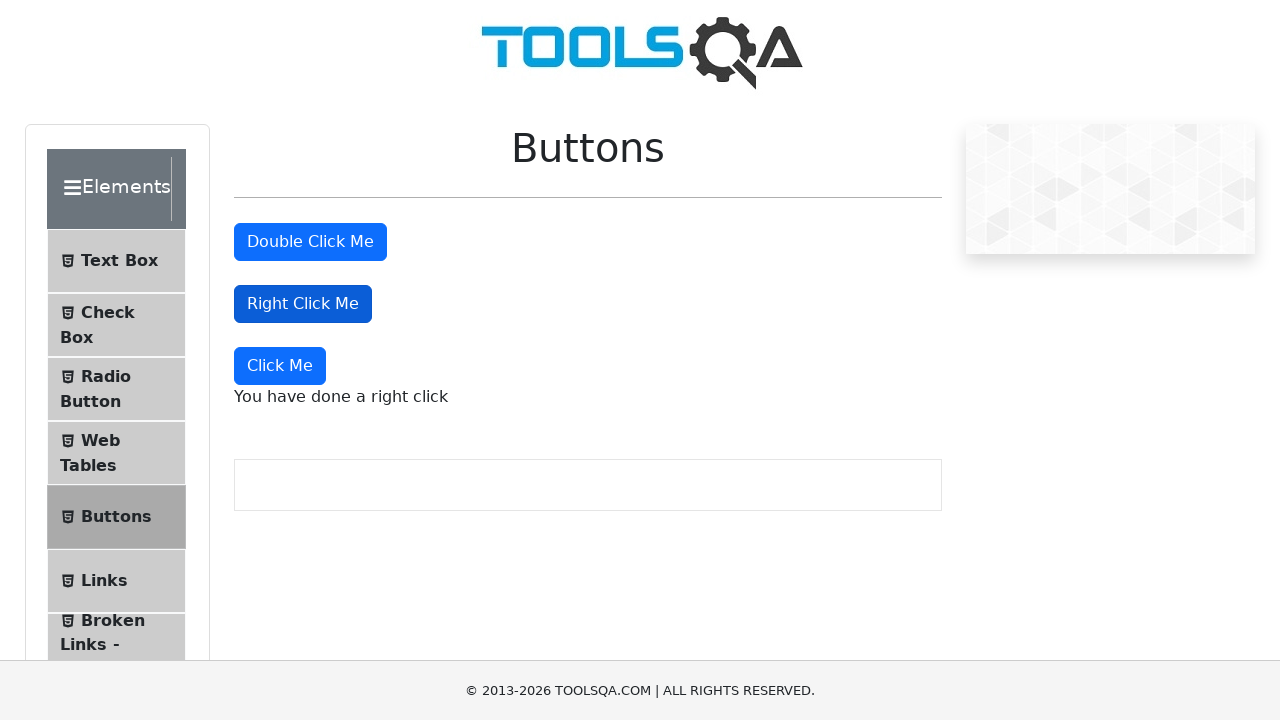

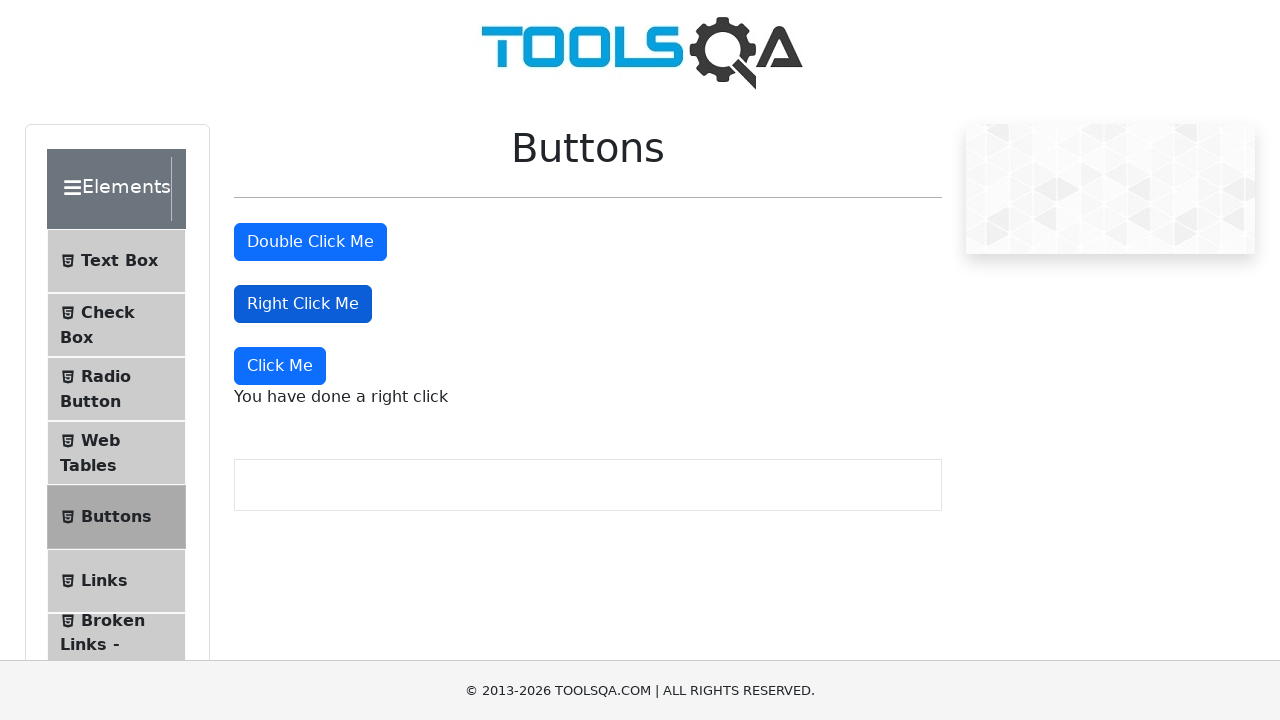